Tests that the todo counter displays the correct number of items as todos are added

Starting URL: https://demo.playwright.dev/todomvc

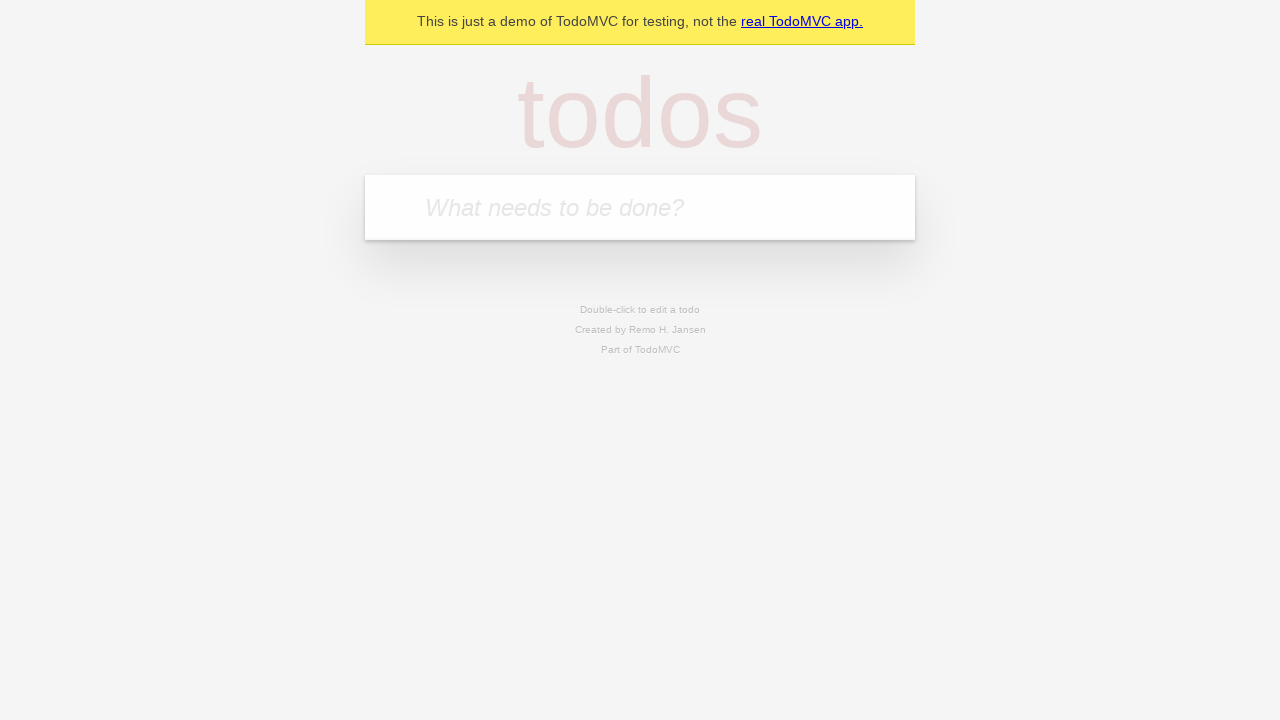

Filled todo input with 'buy some cheese' on internal:attr=[placeholder="What needs to be done?"i]
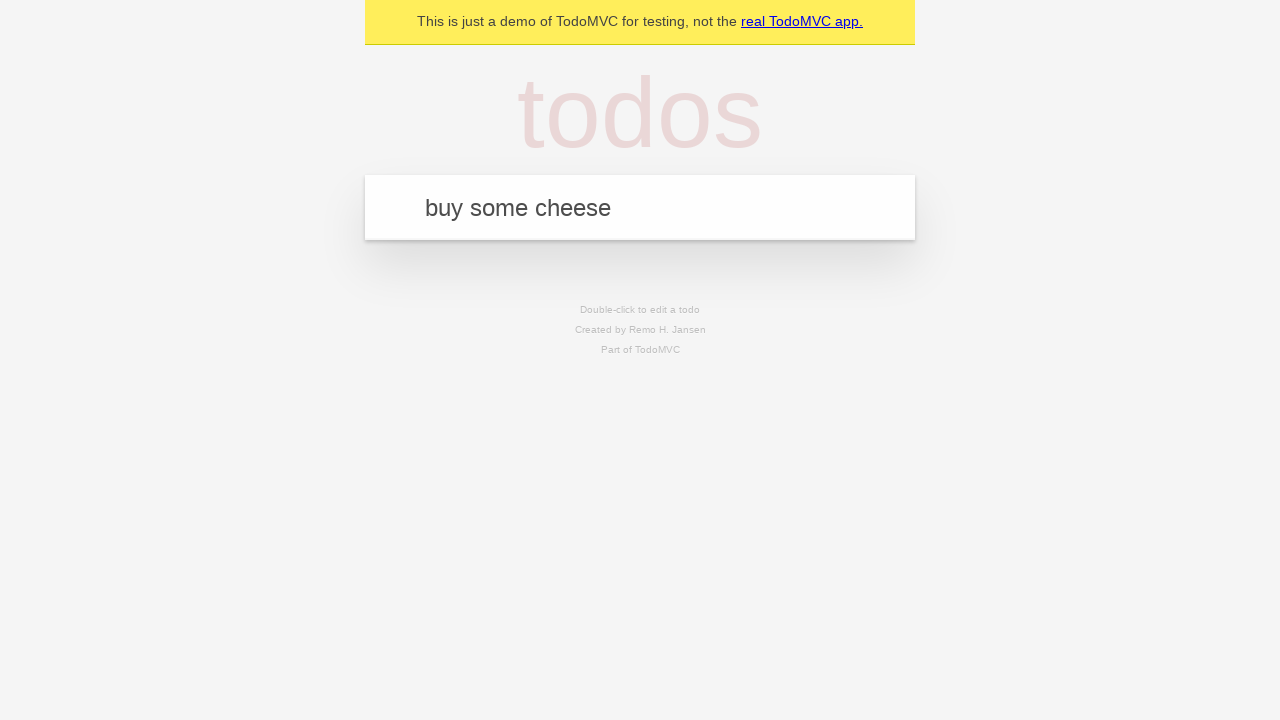

Pressed Enter to add first todo item on internal:attr=[placeholder="What needs to be done?"i]
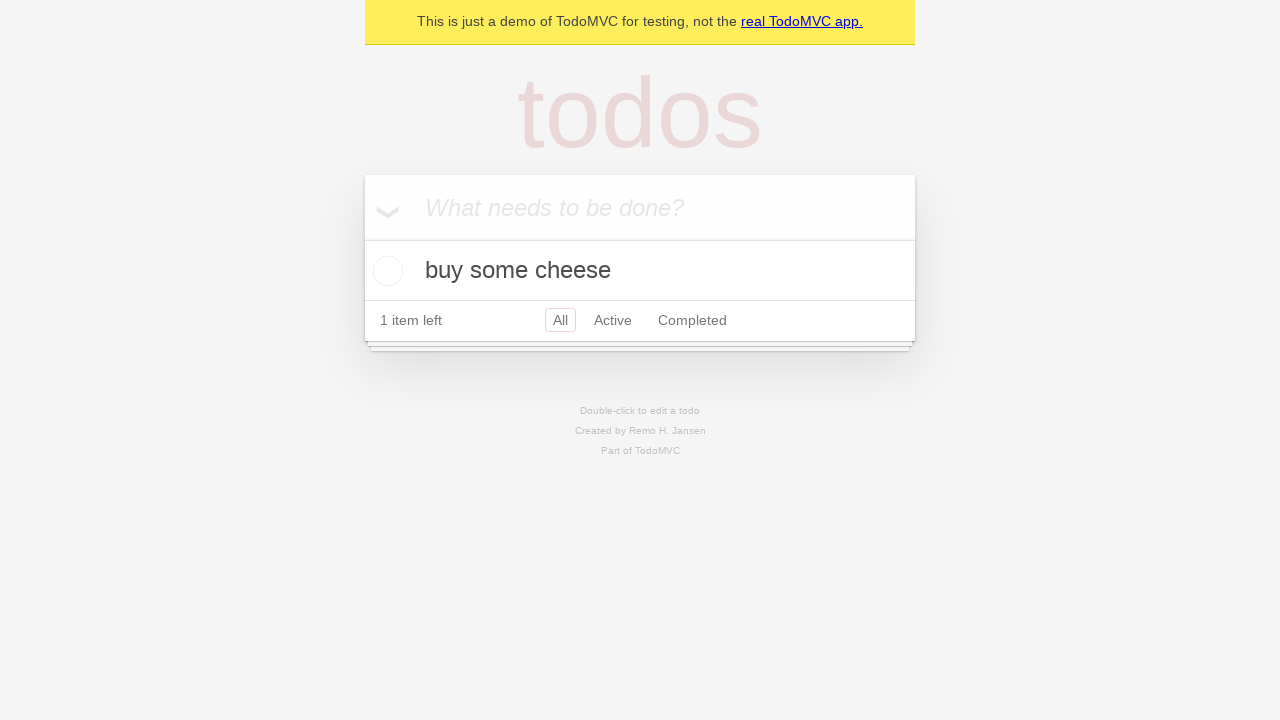

Todo counter element appeared showing 1 item
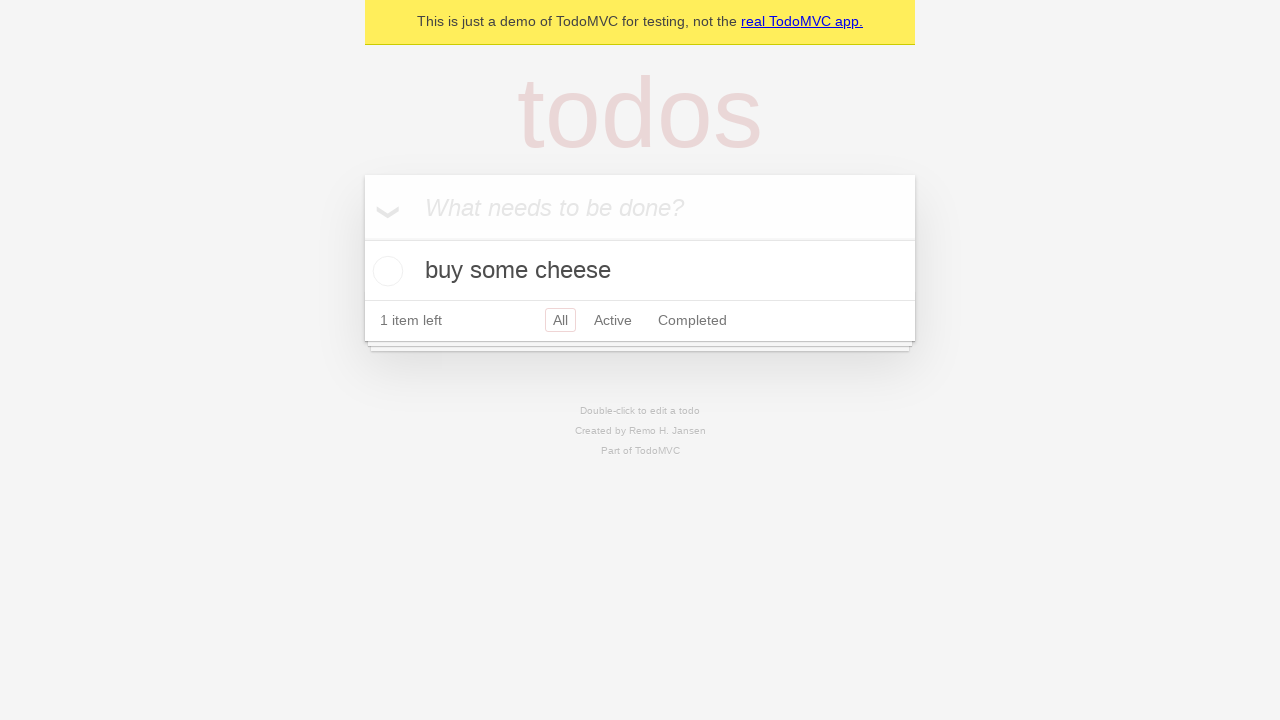

Filled todo input with 'feed the cat' on internal:attr=[placeholder="What needs to be done?"i]
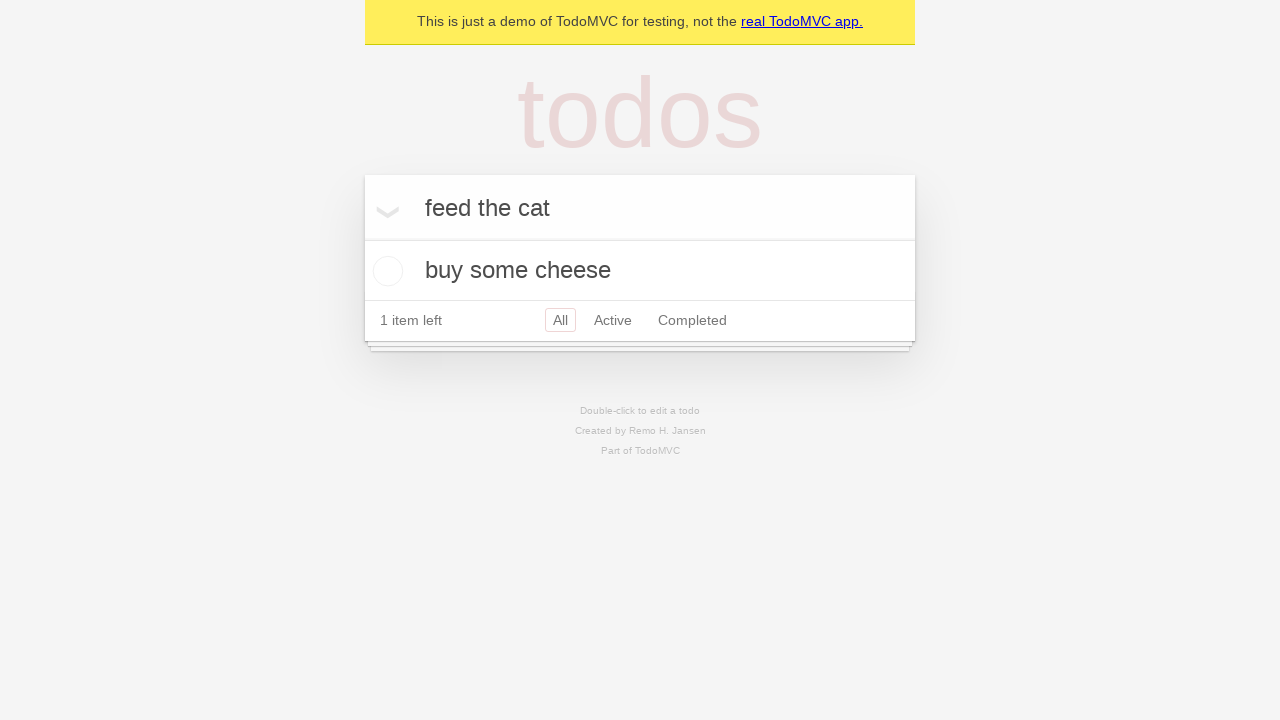

Pressed Enter to add second todo item on internal:attr=[placeholder="What needs to be done?"i]
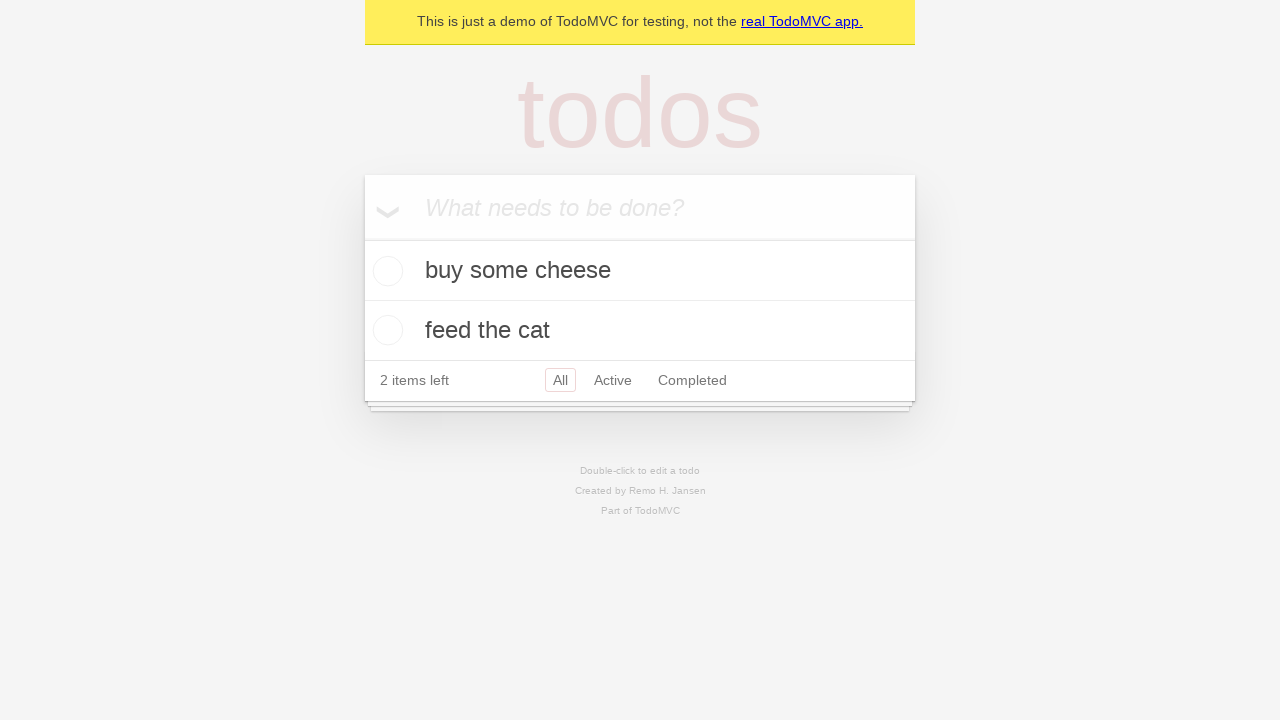

Todo counter updated to display '2 items left'
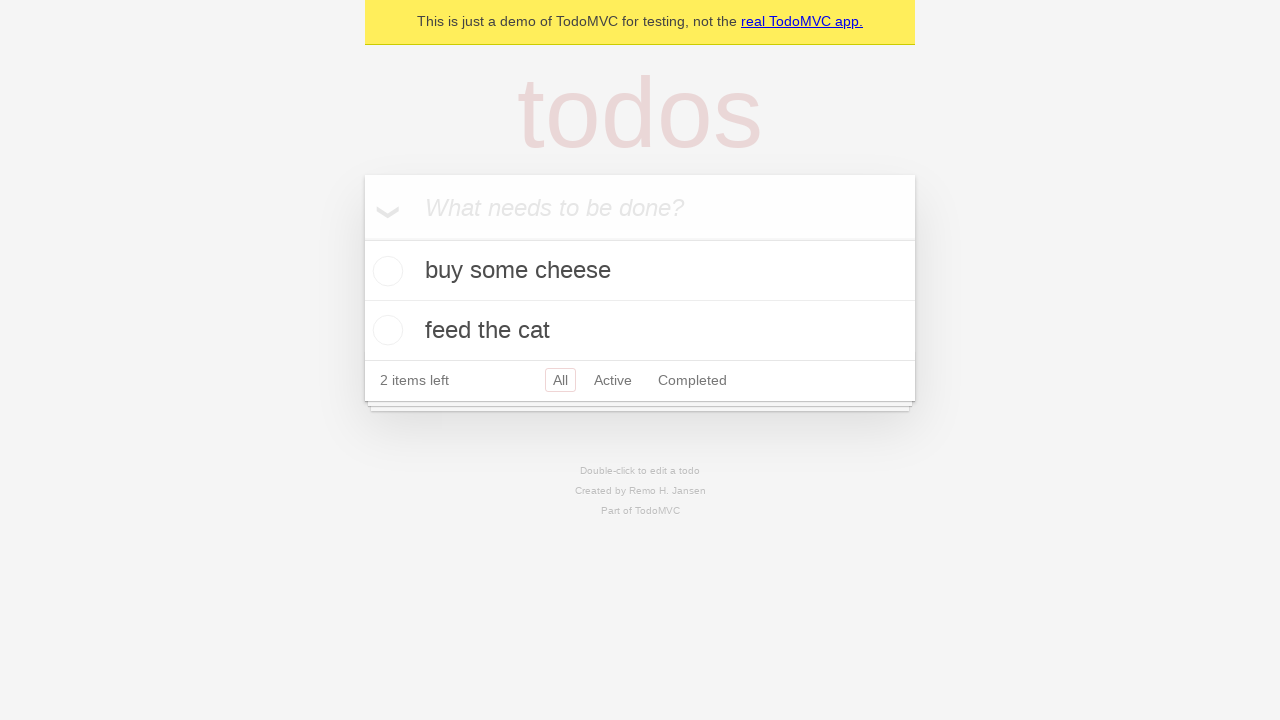

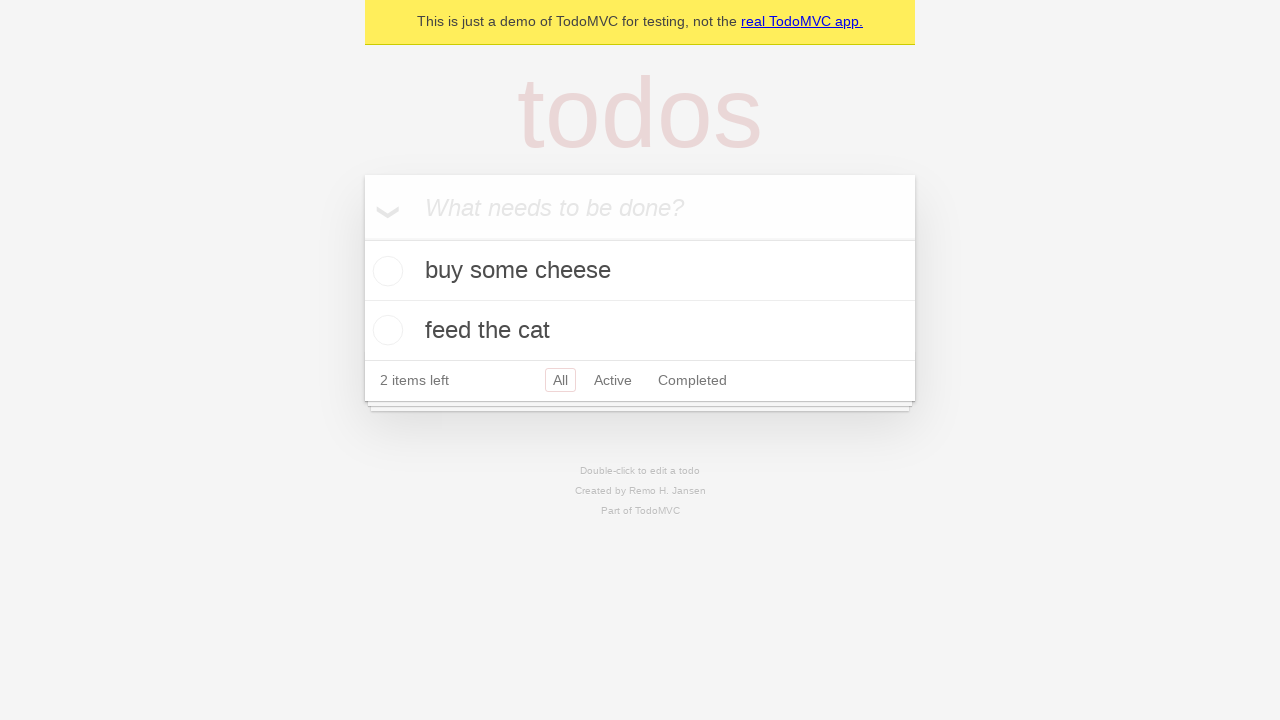